Verifies that the homepage title matches the expected value

Starting URL: https://www.orangehrm.com/

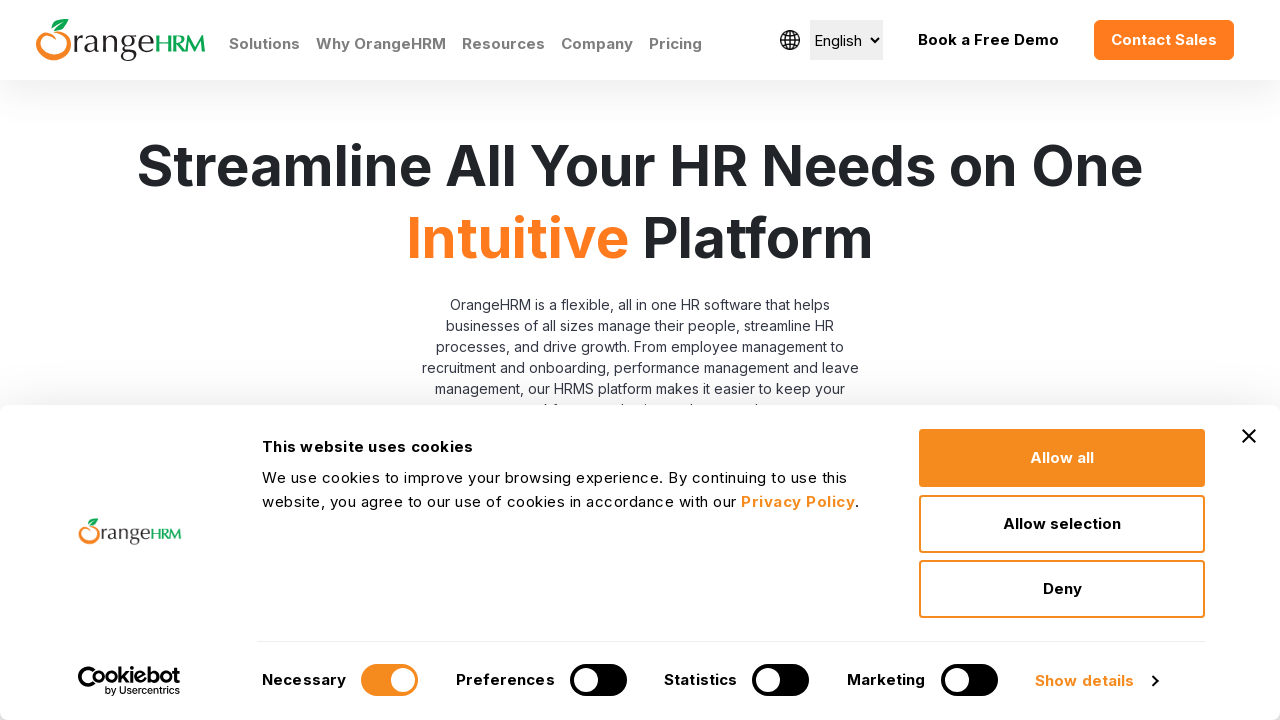

Navigated to OrangeHRM homepage
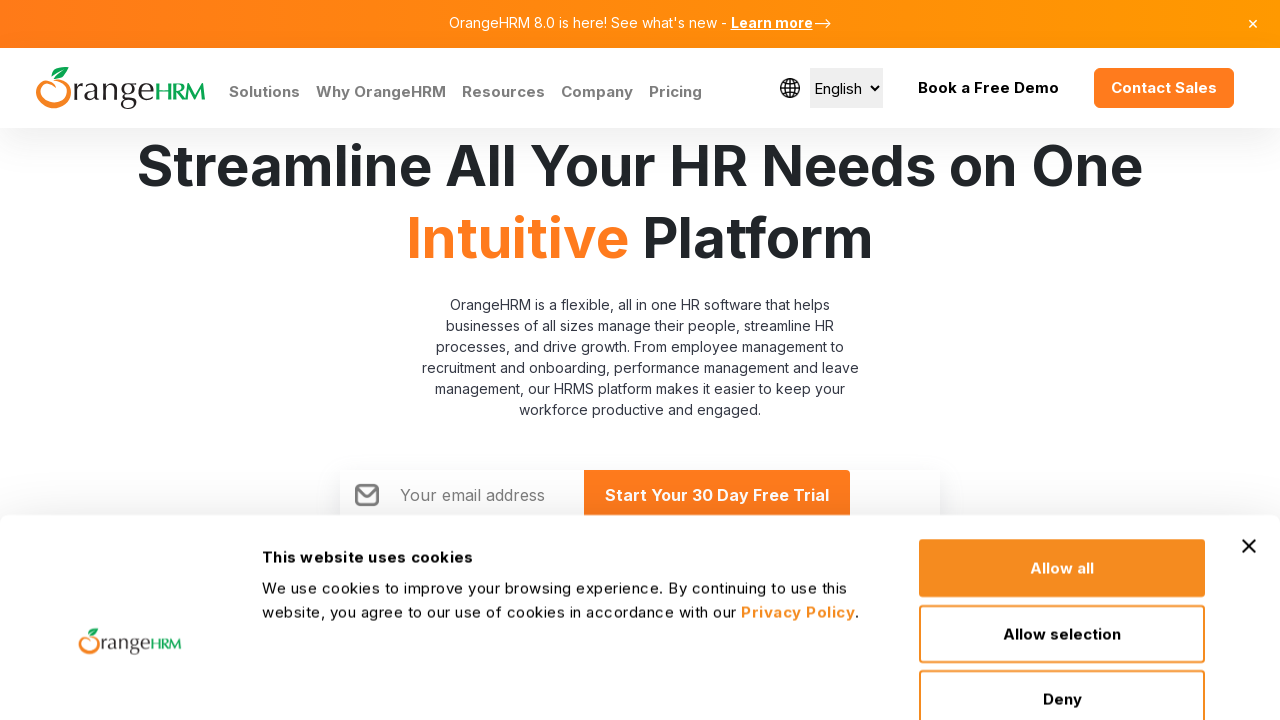

Retrieved page title: 'Human Resources Management Software | HRMS | OrangeHRM'
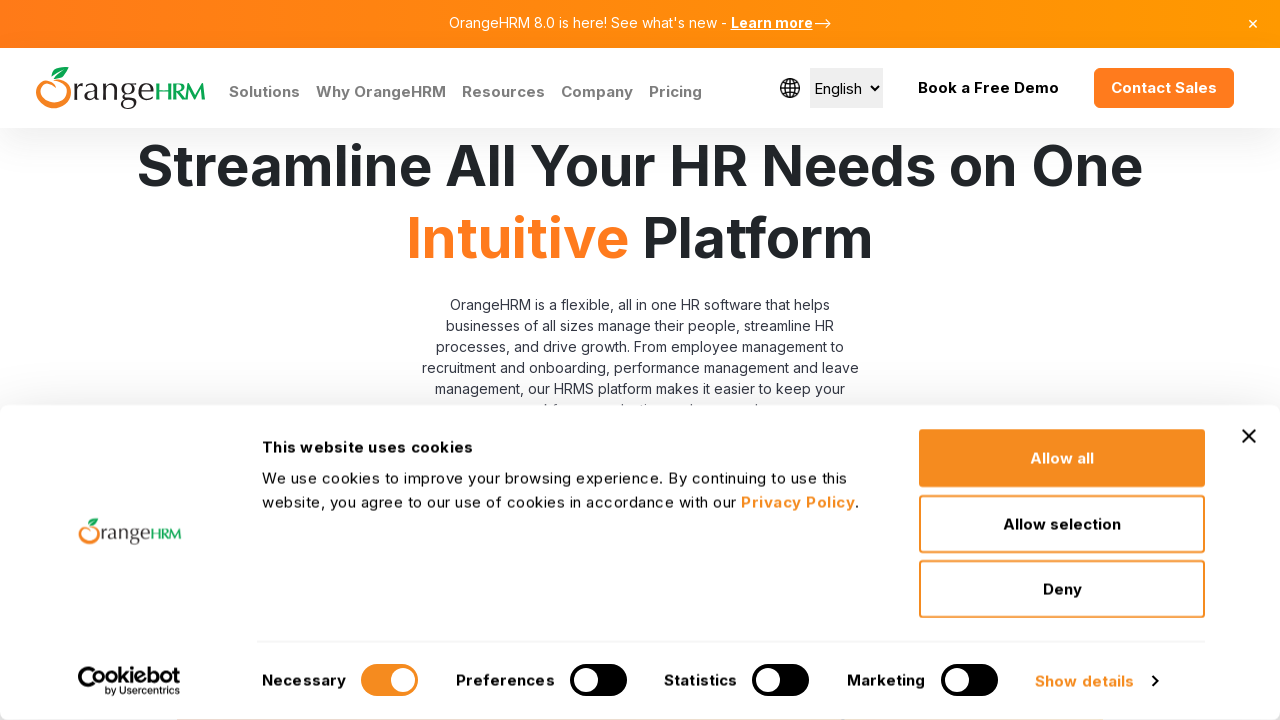

Verified page title contains 'OrangeHRM' - assertion passed
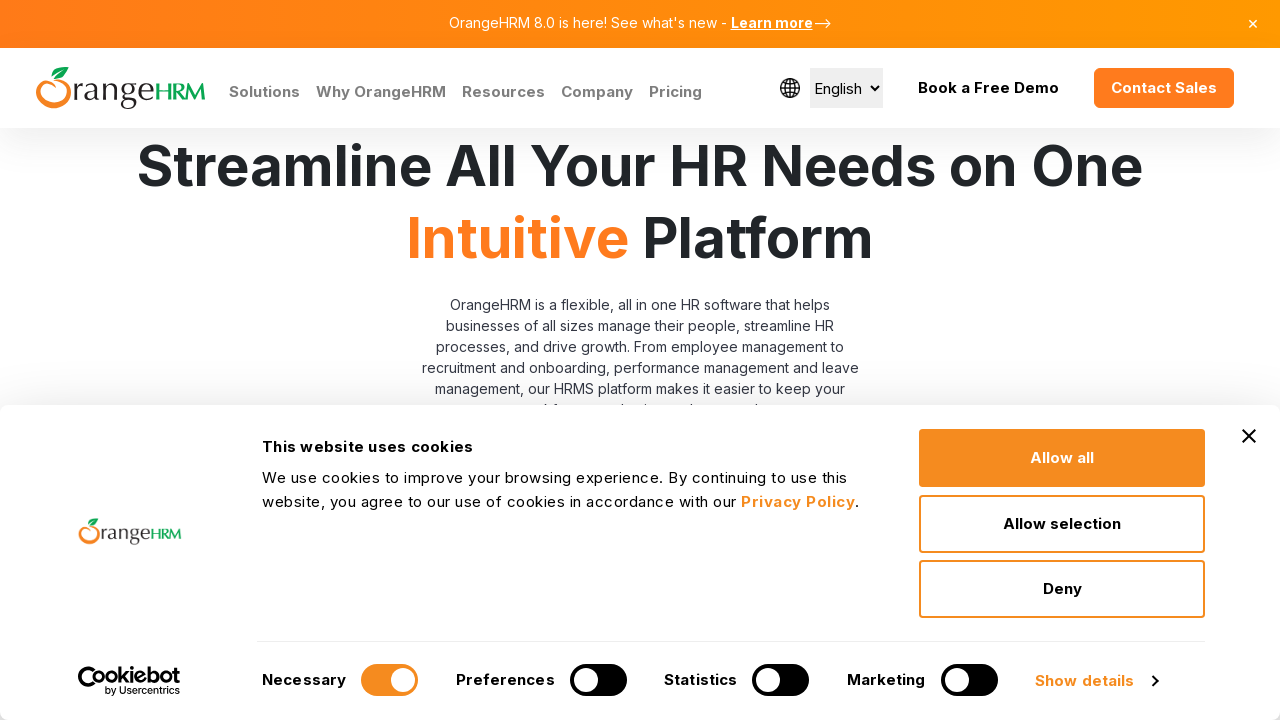

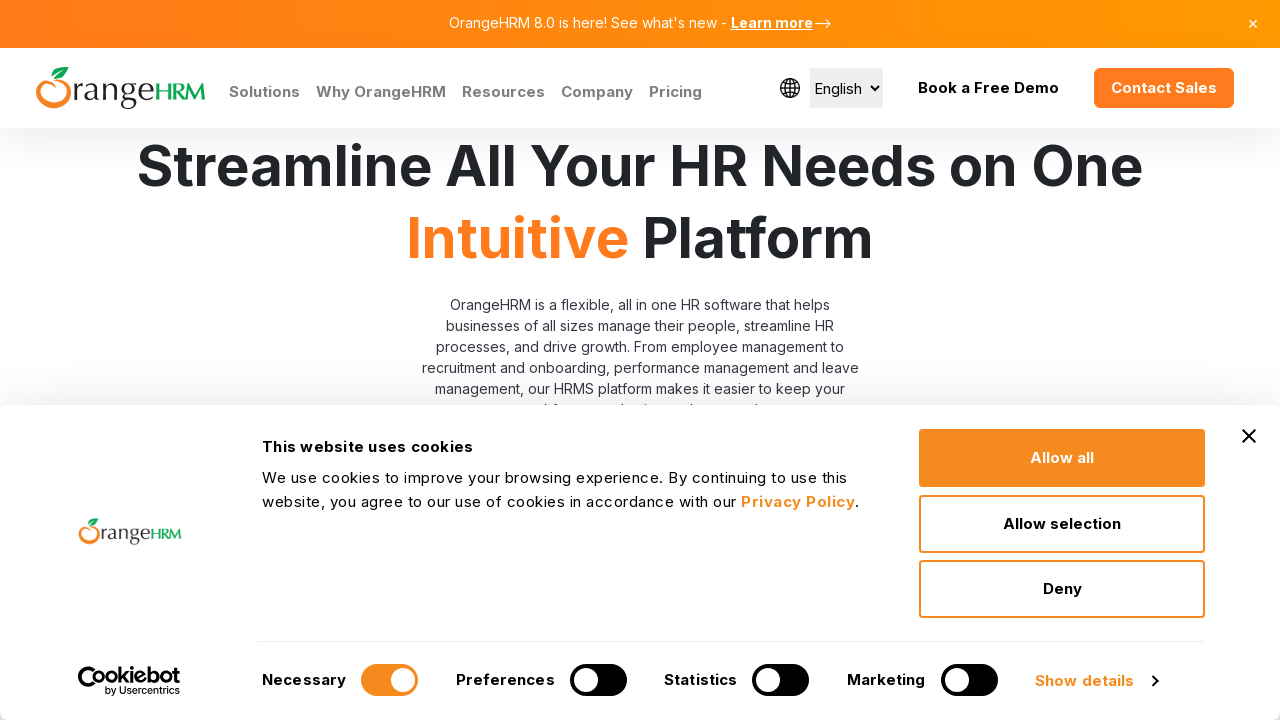